Clicks on the Chapter 4 Shadow DOM link and verifies navigation to the correct page.

Starting URL: https://bonigarcia.dev/selenium-webdriver-java/

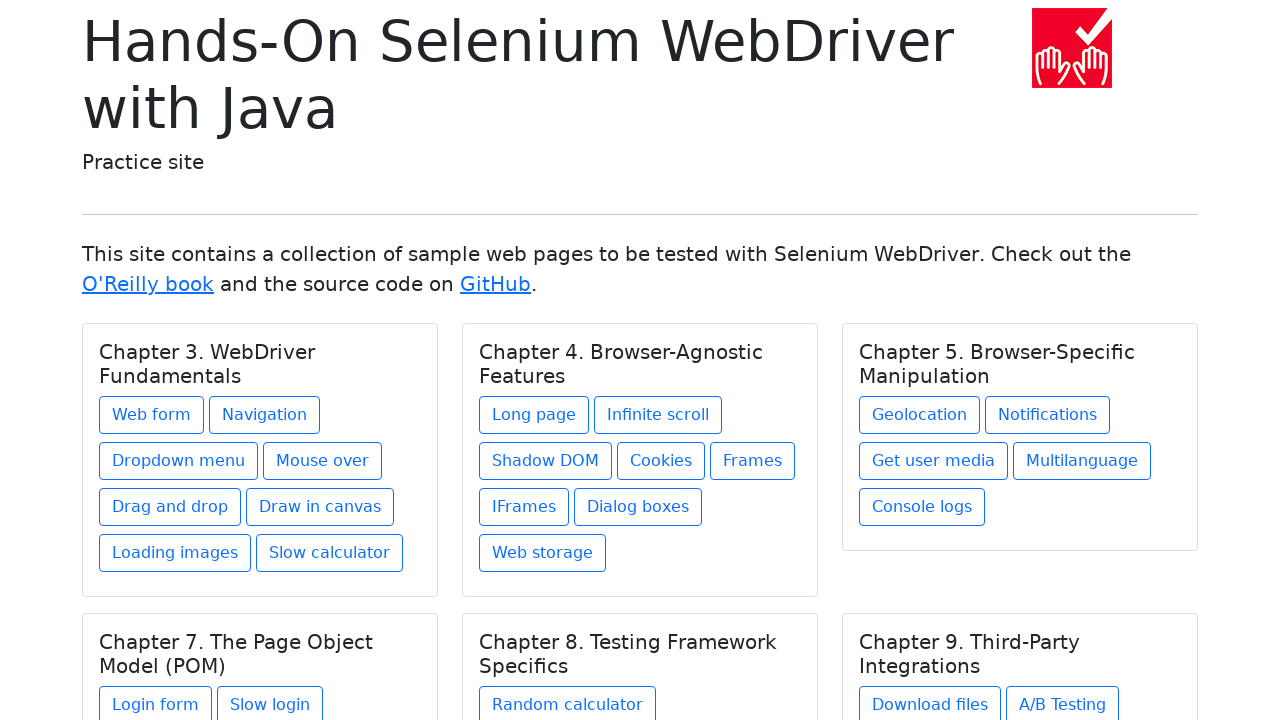

Clicked on Chapter 4 Shadow DOM link at (546, 461) on xpath=//h5[text() = 'Chapter 4. Browser-Agnostic Features']/../a[contains(@href,
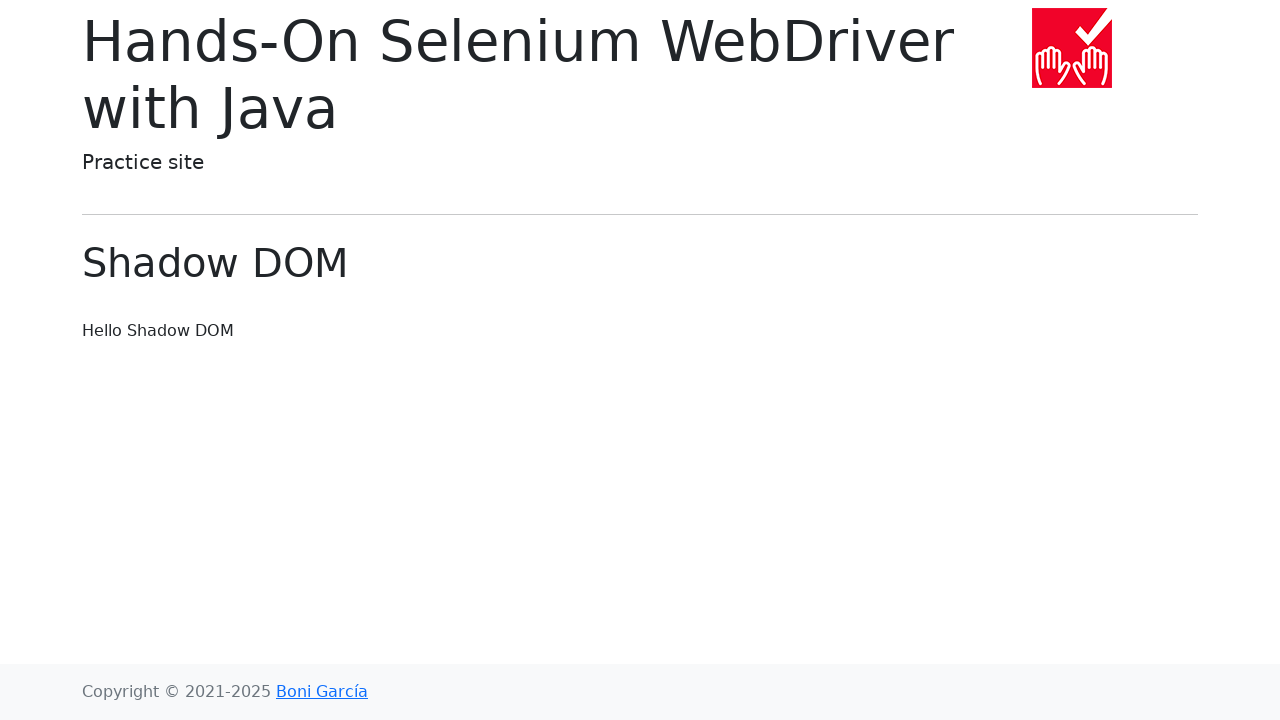

Page loaded and heading element appeared
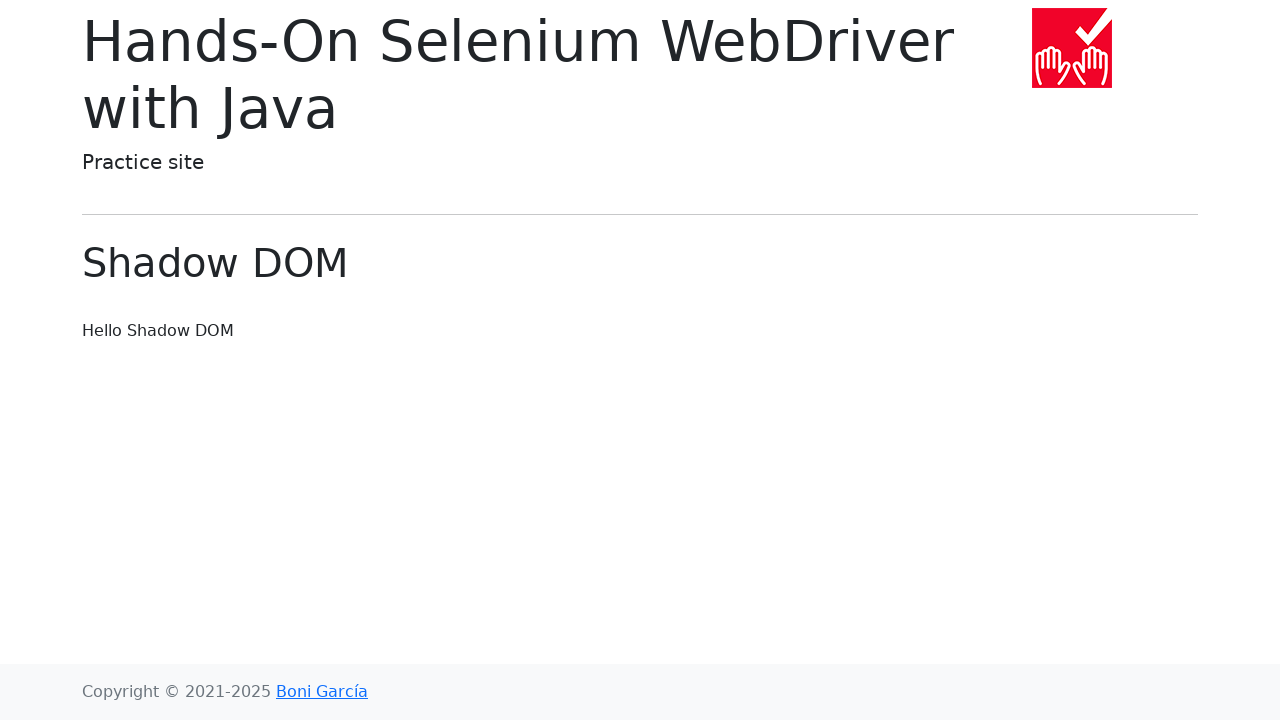

Verified page title is 'Hands-On Selenium WebDriver with Java'
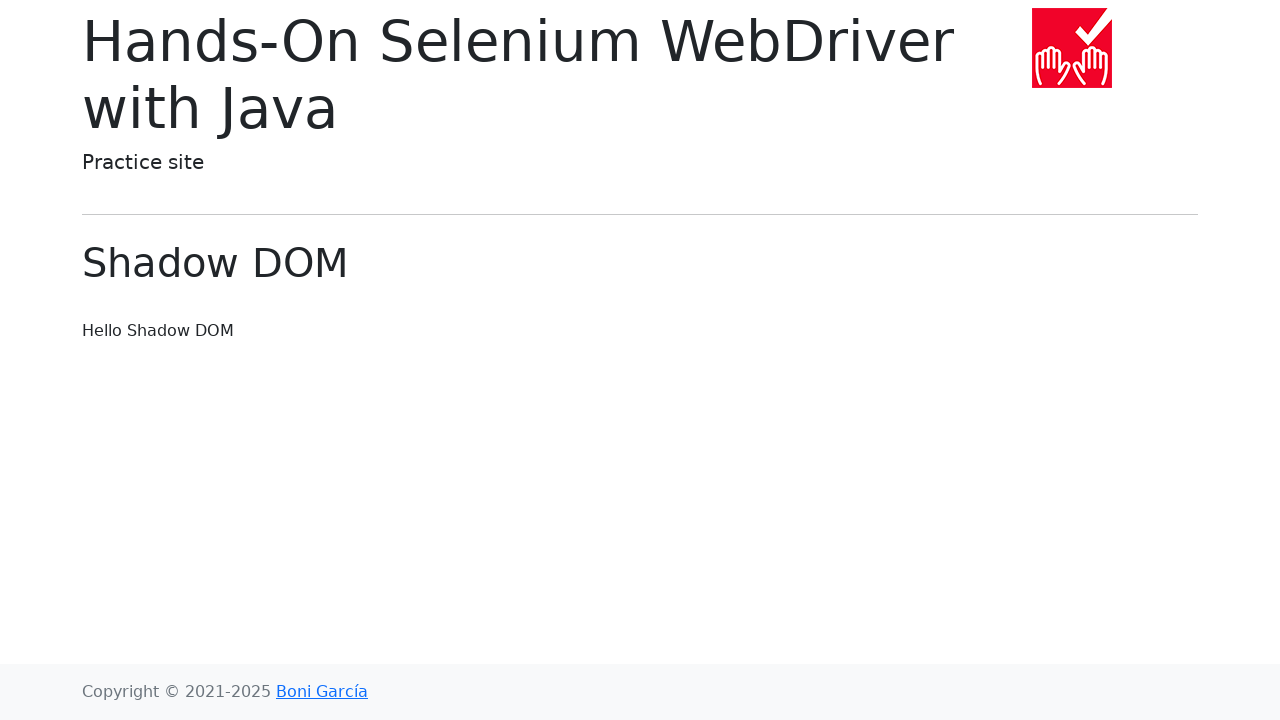

Verified heading text is 'Shadow DOM'
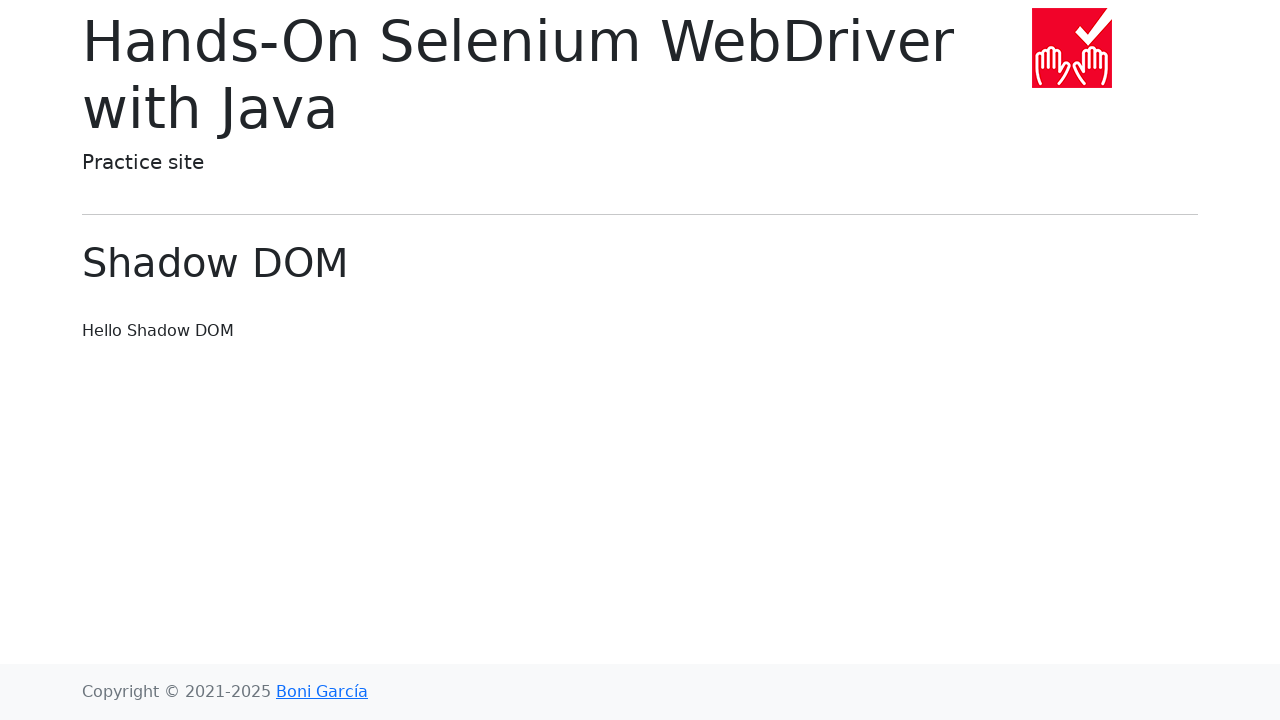

Verified URL is 'https://bonigarcia.dev/selenium-webdriver-java/shadow-dom.html'
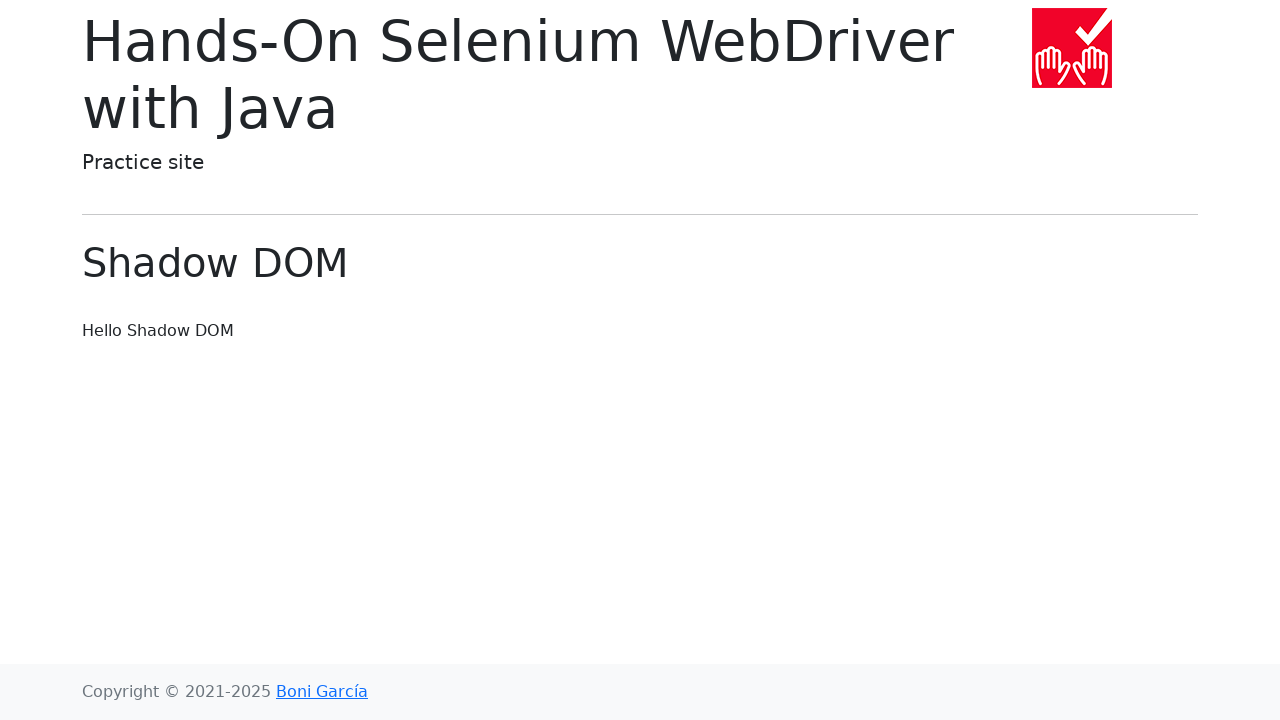

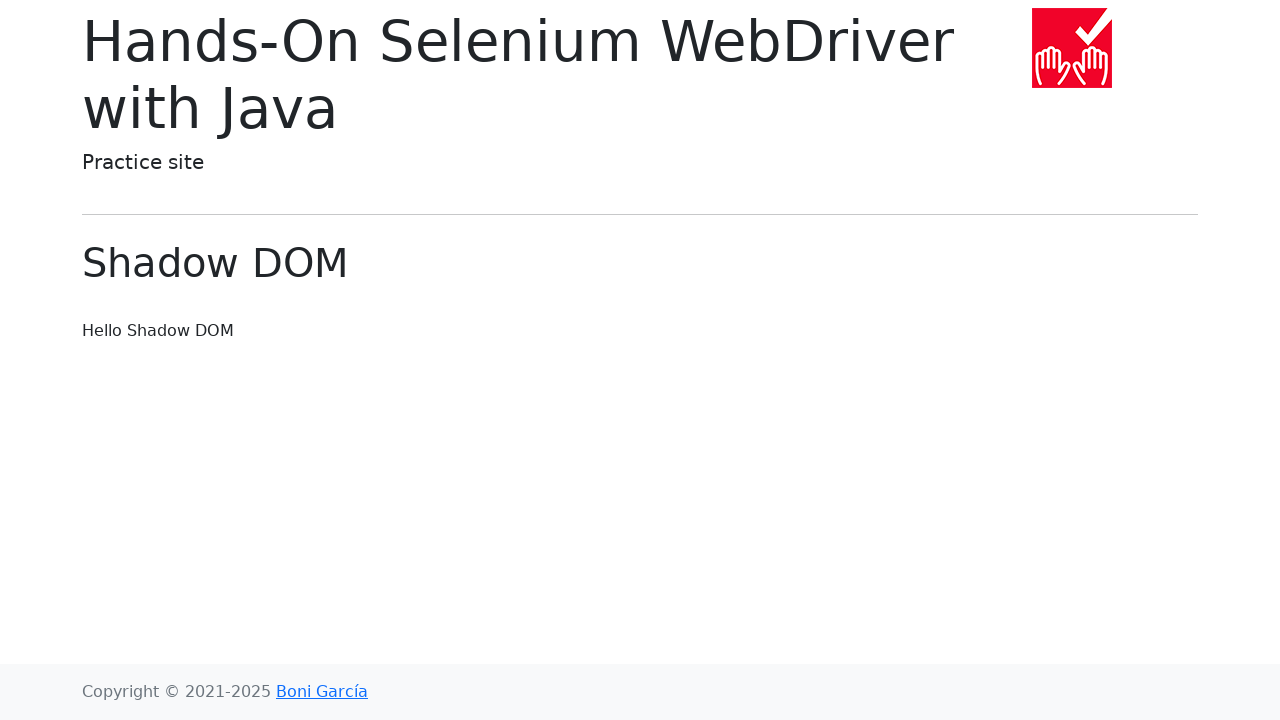